Tests the Python.org search functionality by entering a search query and submitting the form

Starting URL: https://python.org

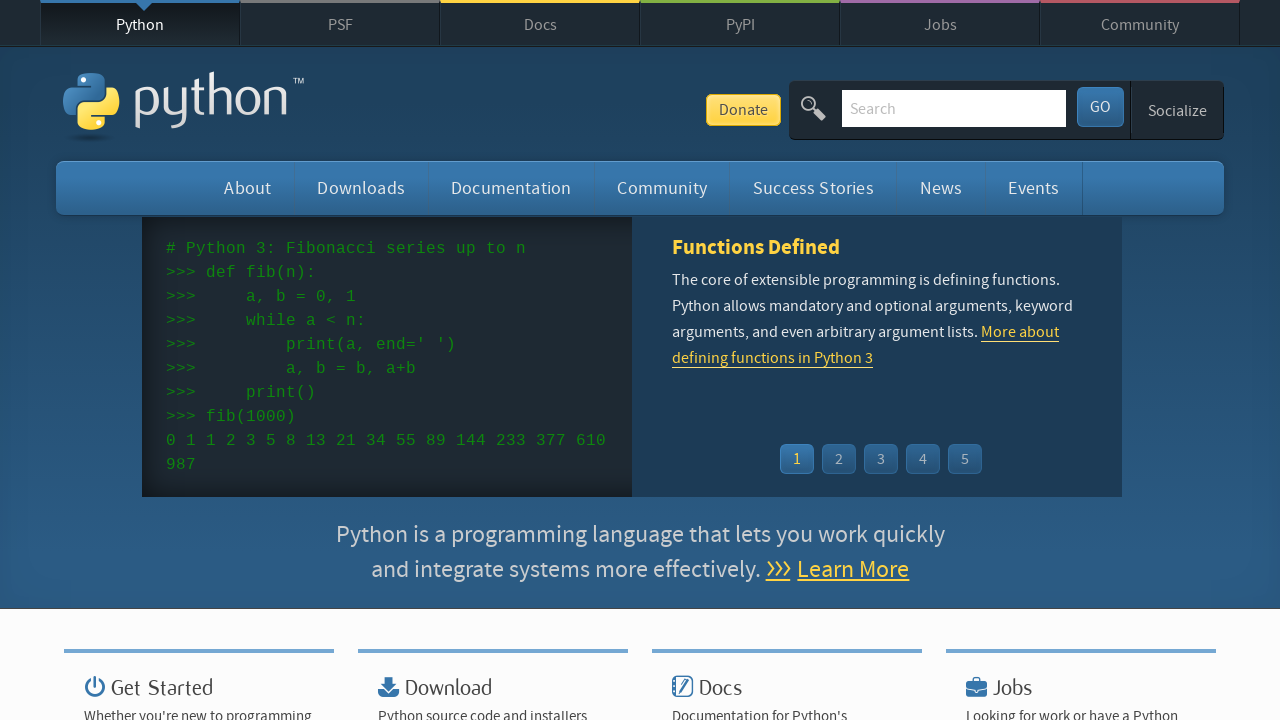

Filled search field with 'visual studio code' on #id-search-field
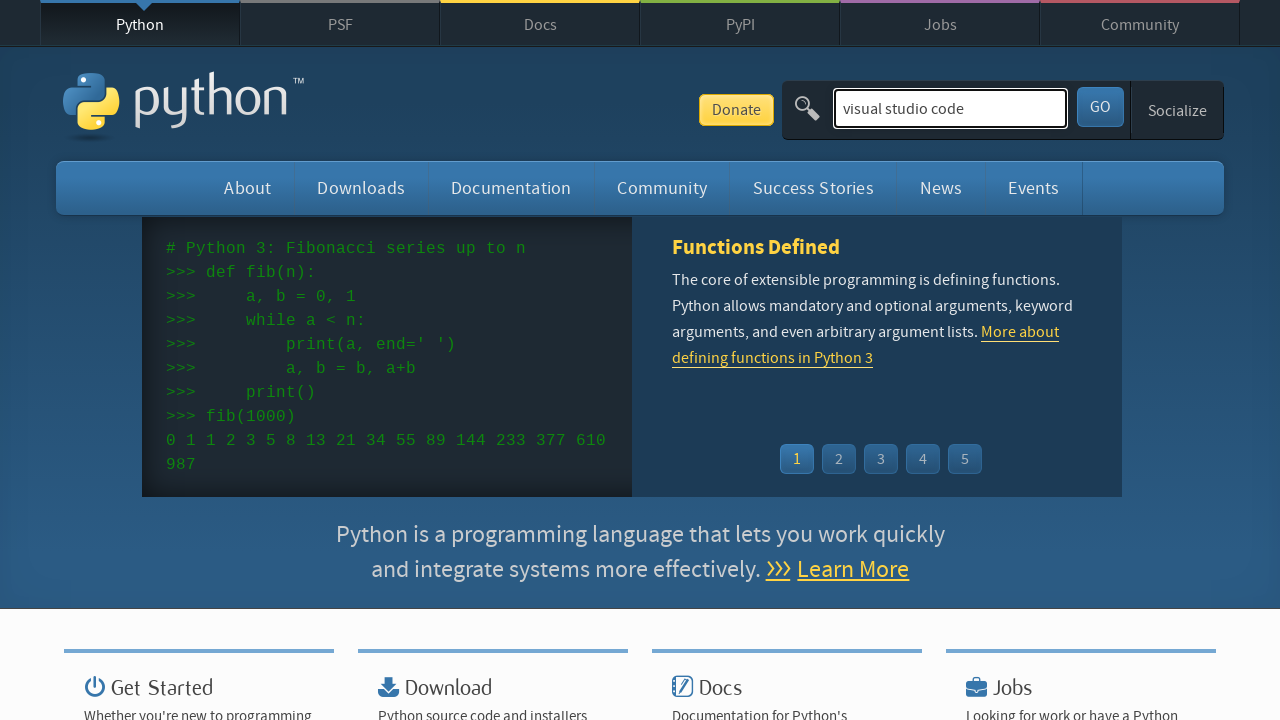

Clicked submit button to search Python.org at (1100, 107) on #submit
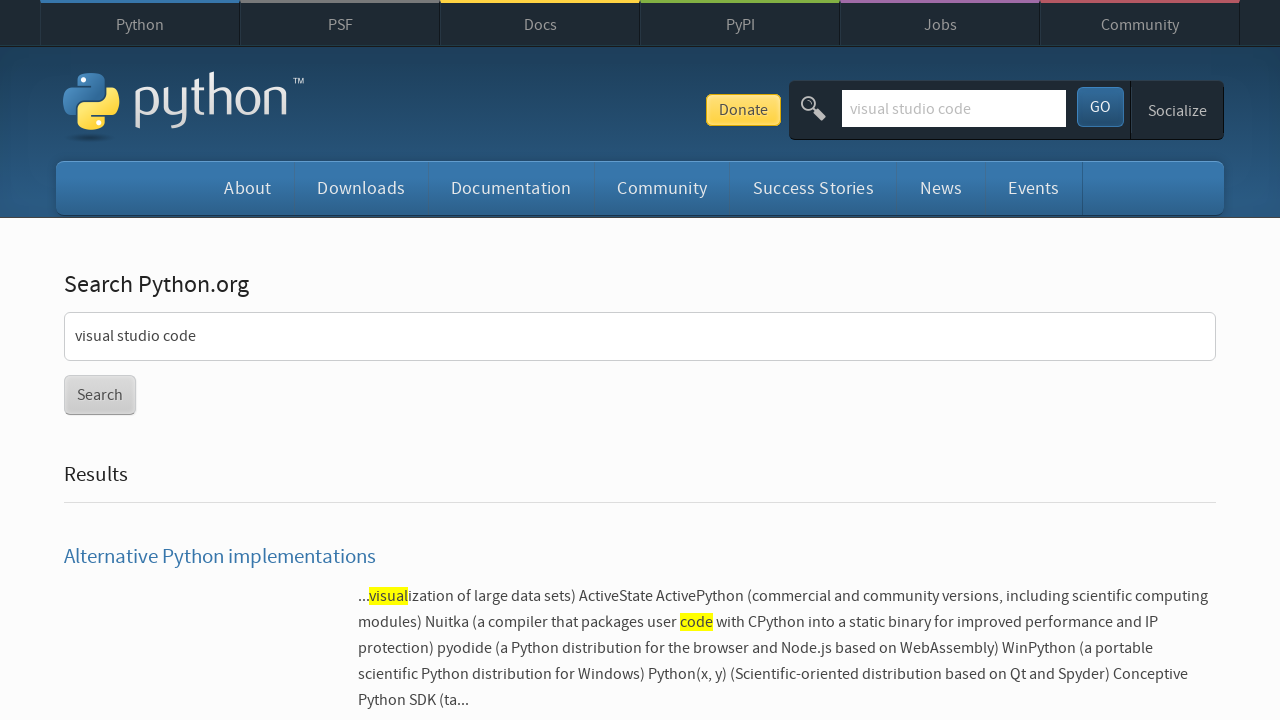

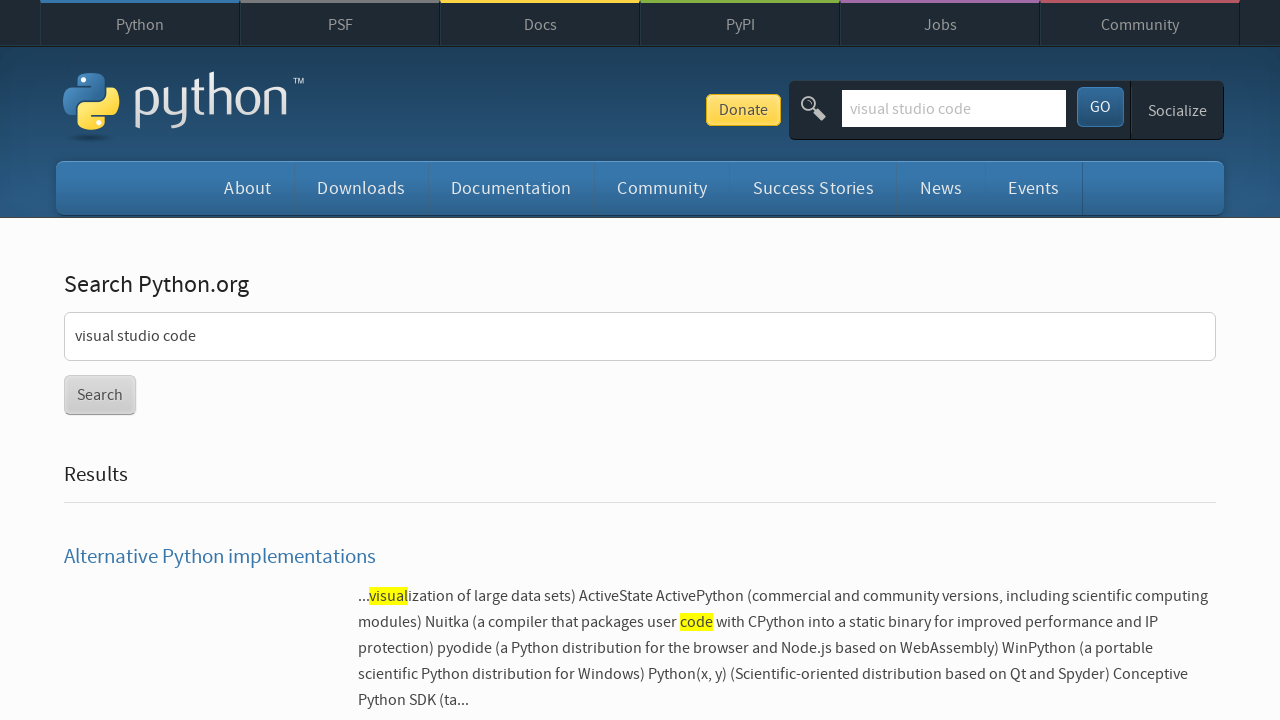